Tests adding and removing elements by clicking the add button twice to create two delete buttons, verifying the count, then removing one element and verifying the updated count.

Starting URL: https://the-internet.herokuapp.com/add_remove_elements/

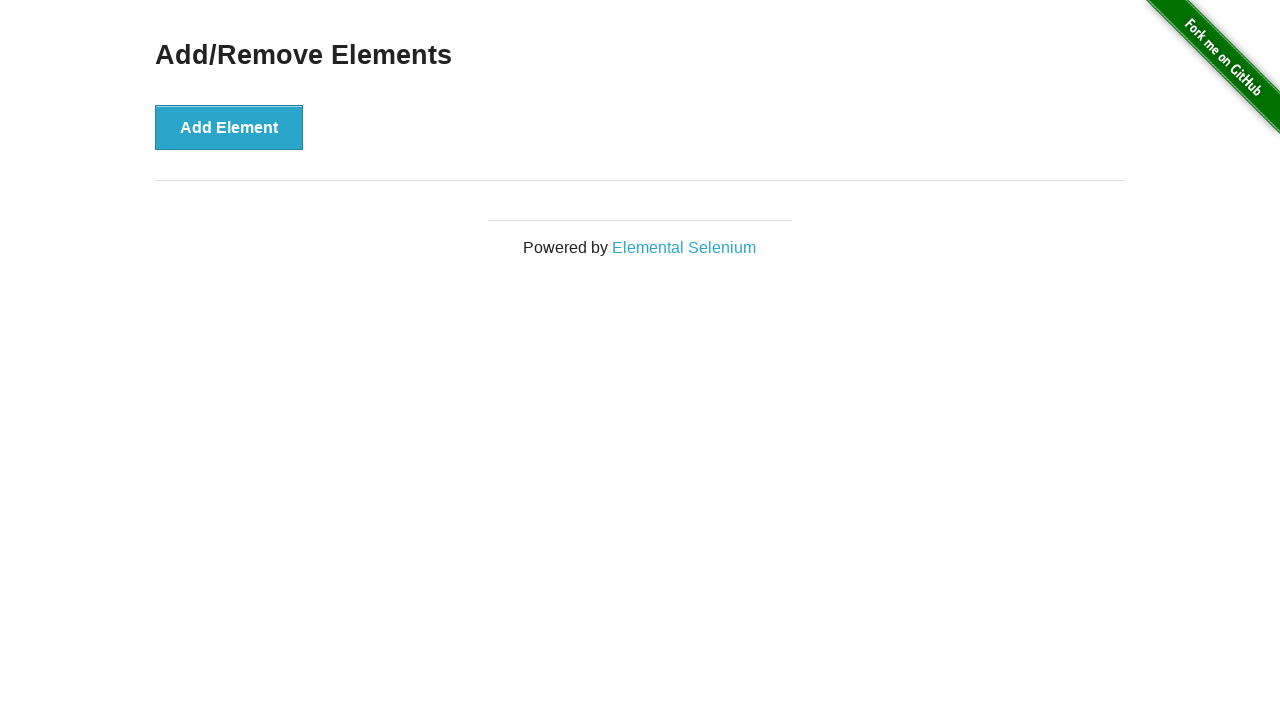

Navigated to add/remove elements page
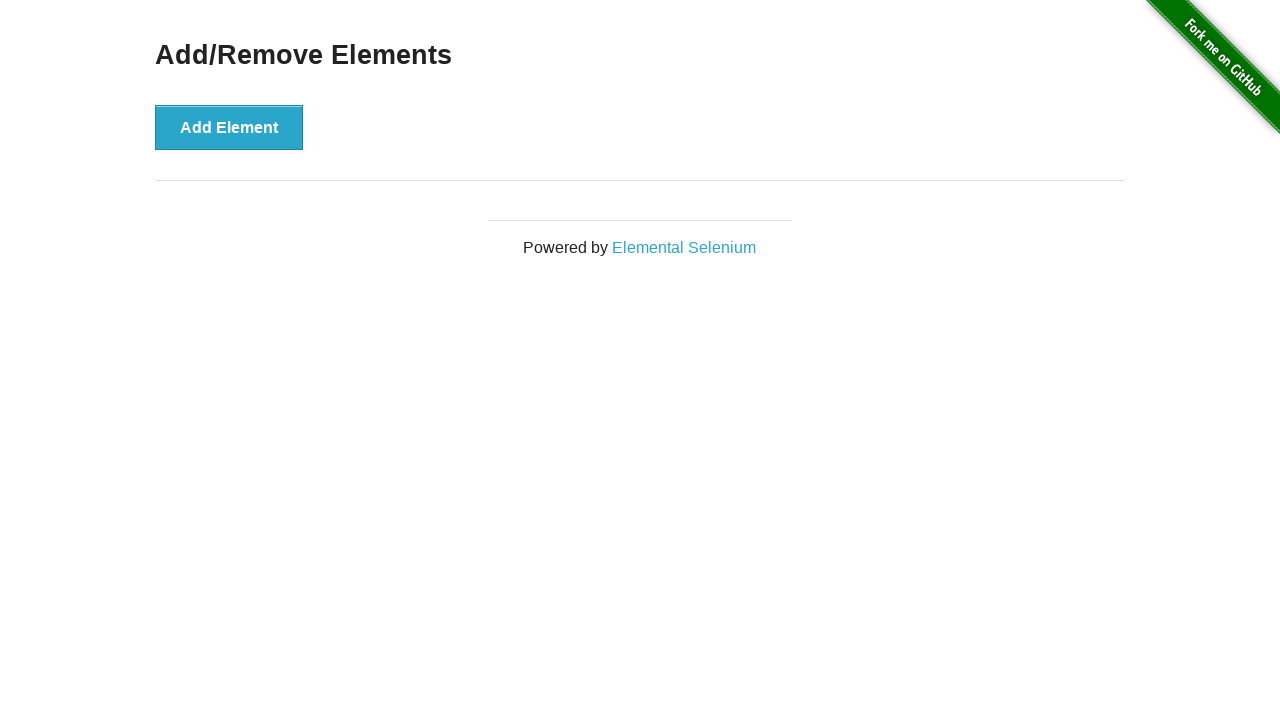

Clicked add button first time to create first delete button at (229, 127) on [onclick='addElement()']
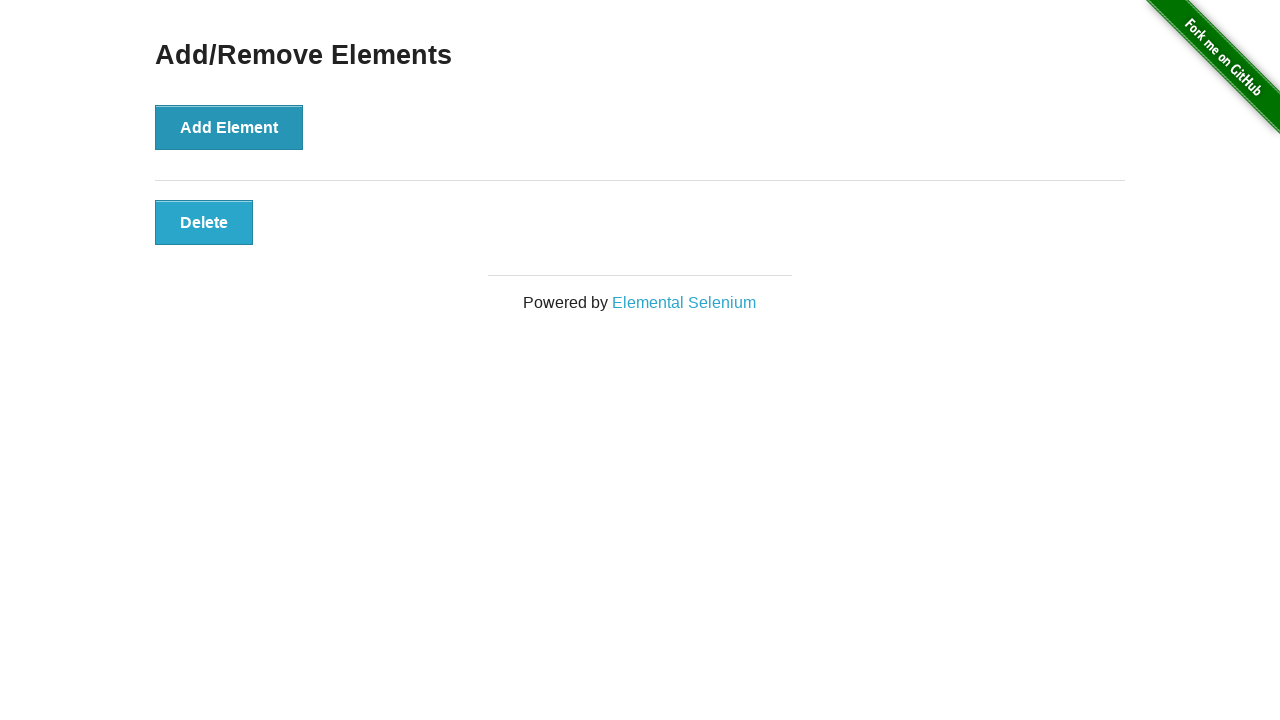

Clicked add button second time to create second delete button at (229, 127) on [onclick='addElement()']
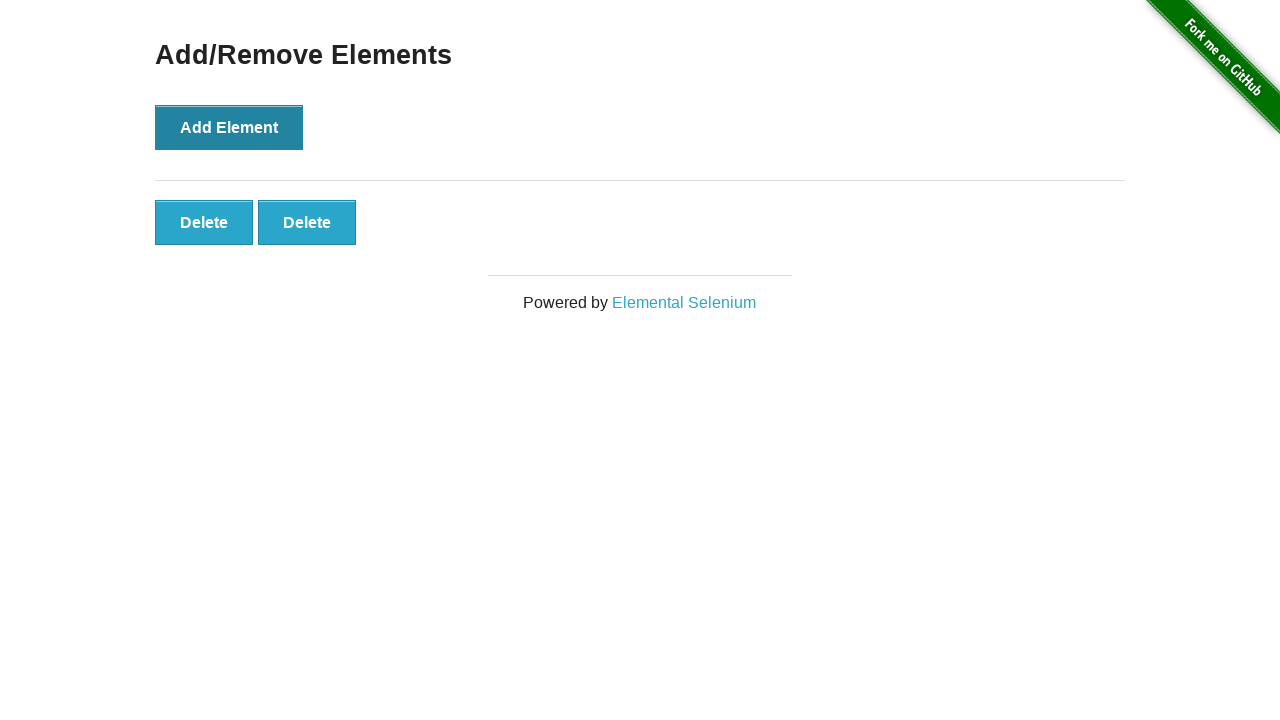

Verified that two delete buttons exist on the page
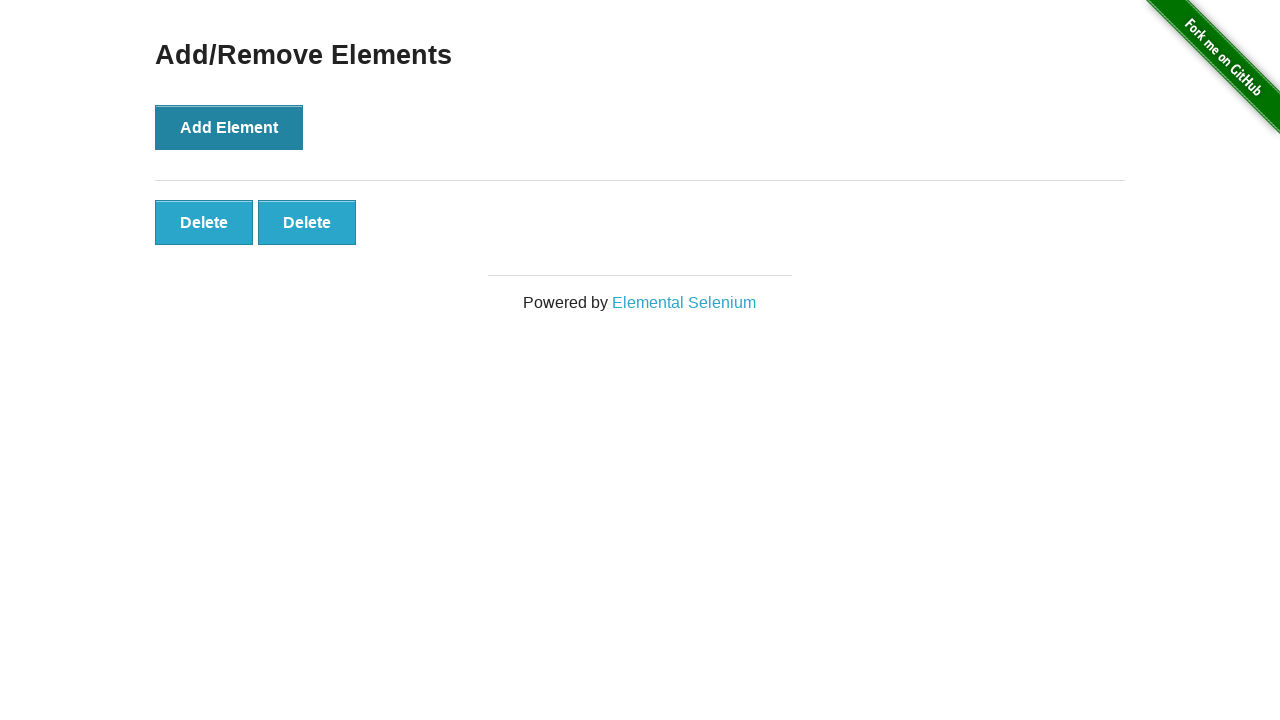

Clicked the second delete button to remove one element at (307, 222) on [onclick='deleteElement()'] >> nth=1
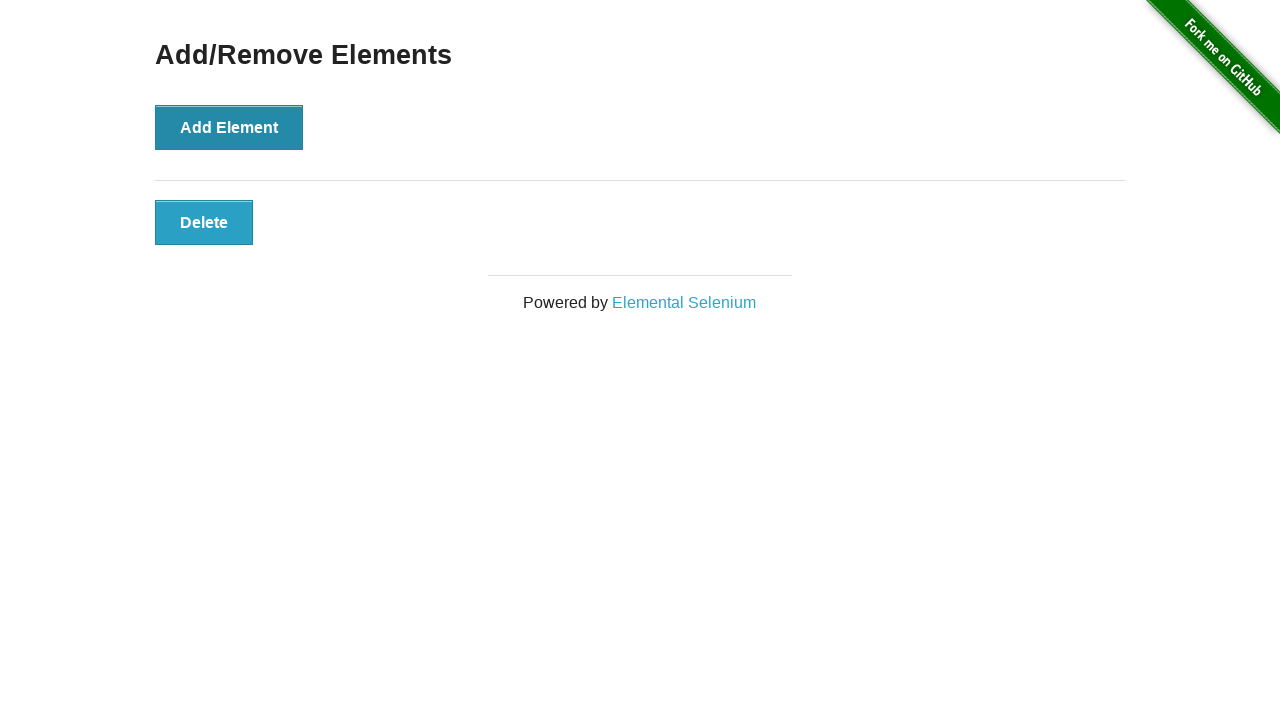

Verified that only one delete button remains after removal
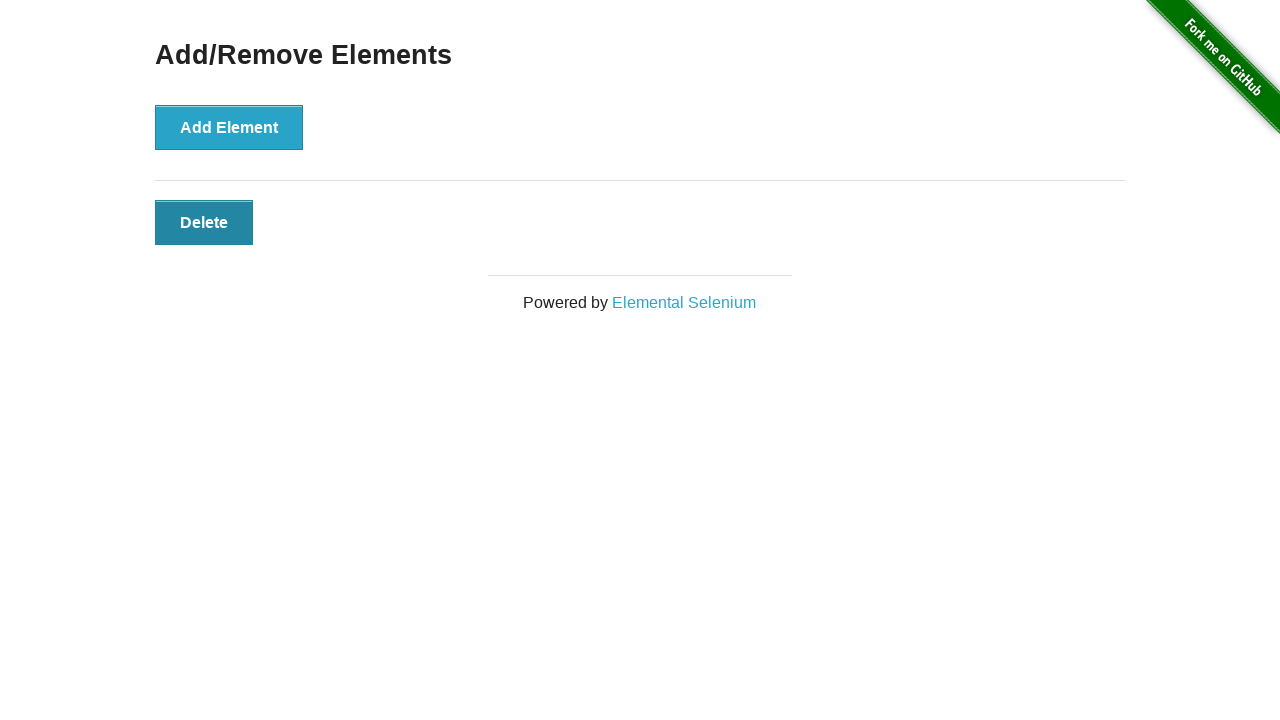

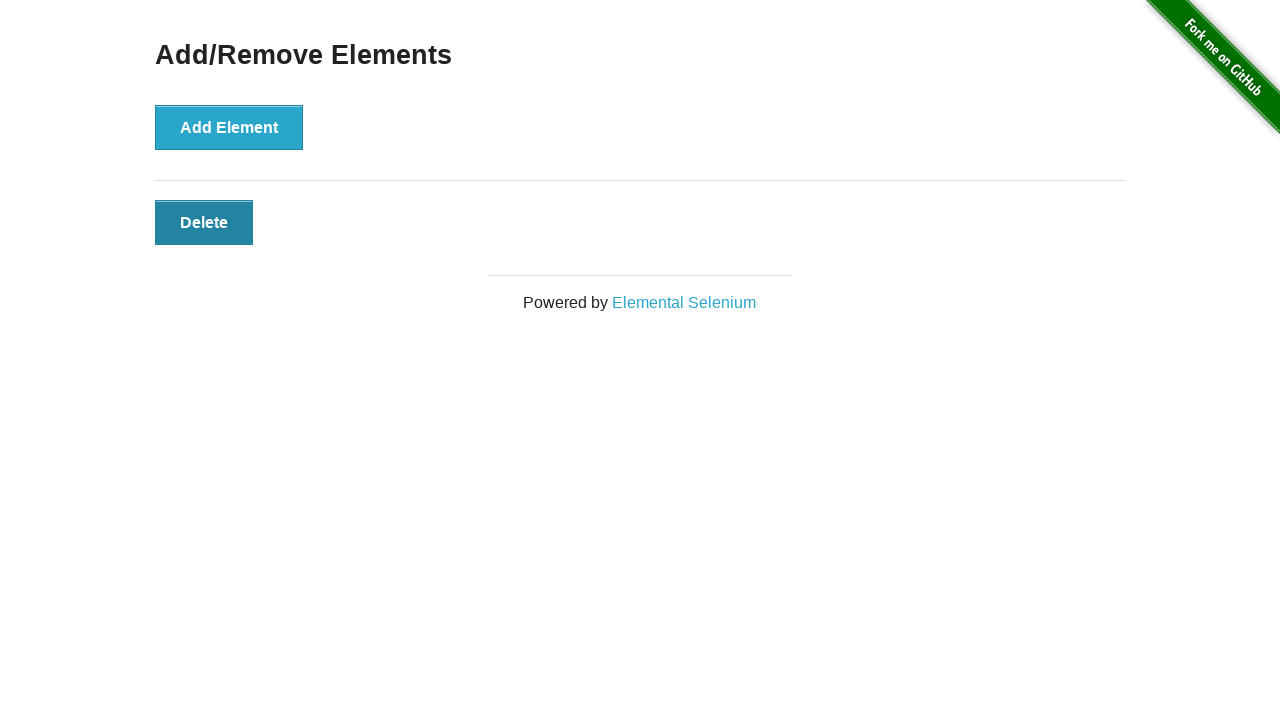